Navigates to the Greenstech Selenium course content page and verifies the course description paragraph is present

Starting URL: http://greenstech.in/selenium-course-content.html

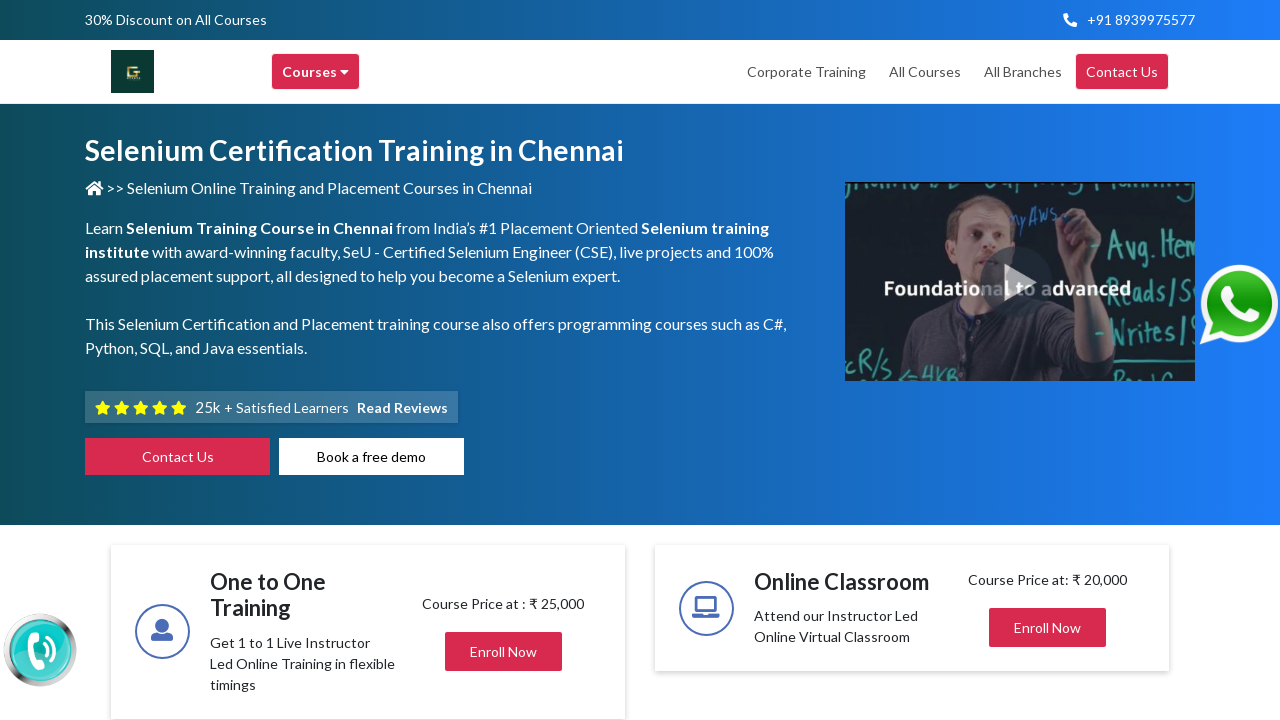

Navigated to Greenstech Selenium course content page
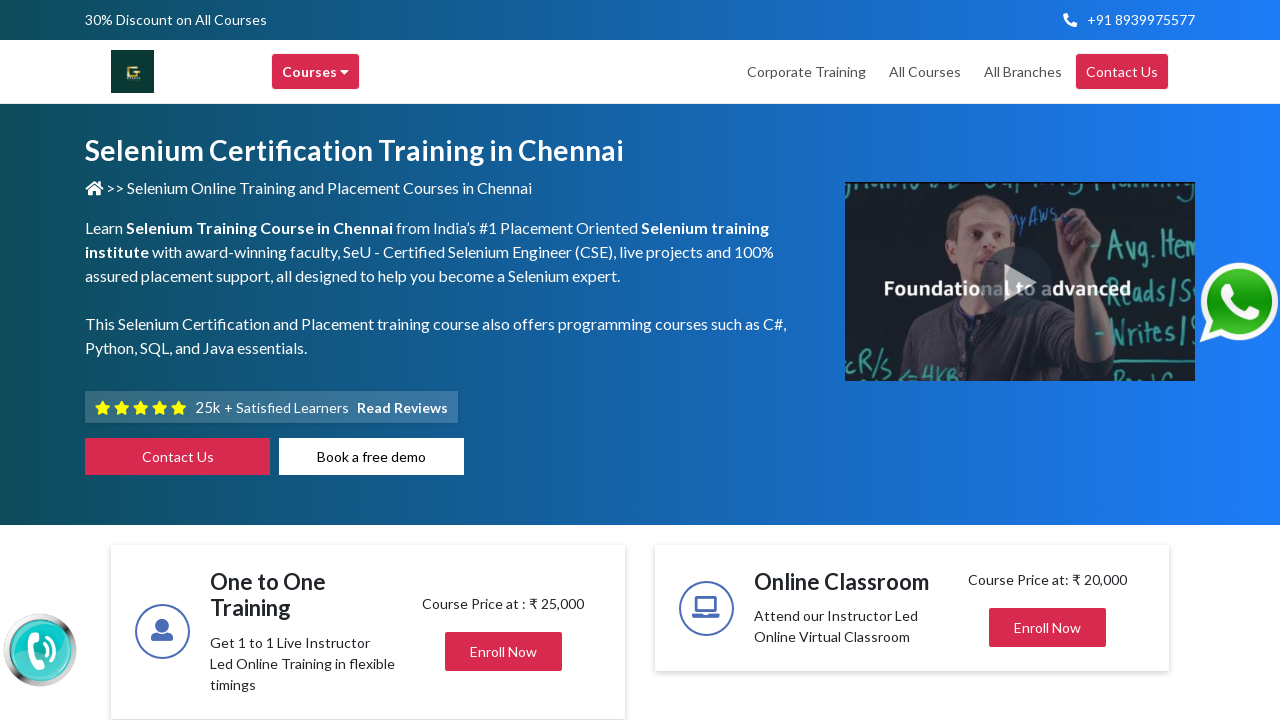

Waited for course description paragraph to load
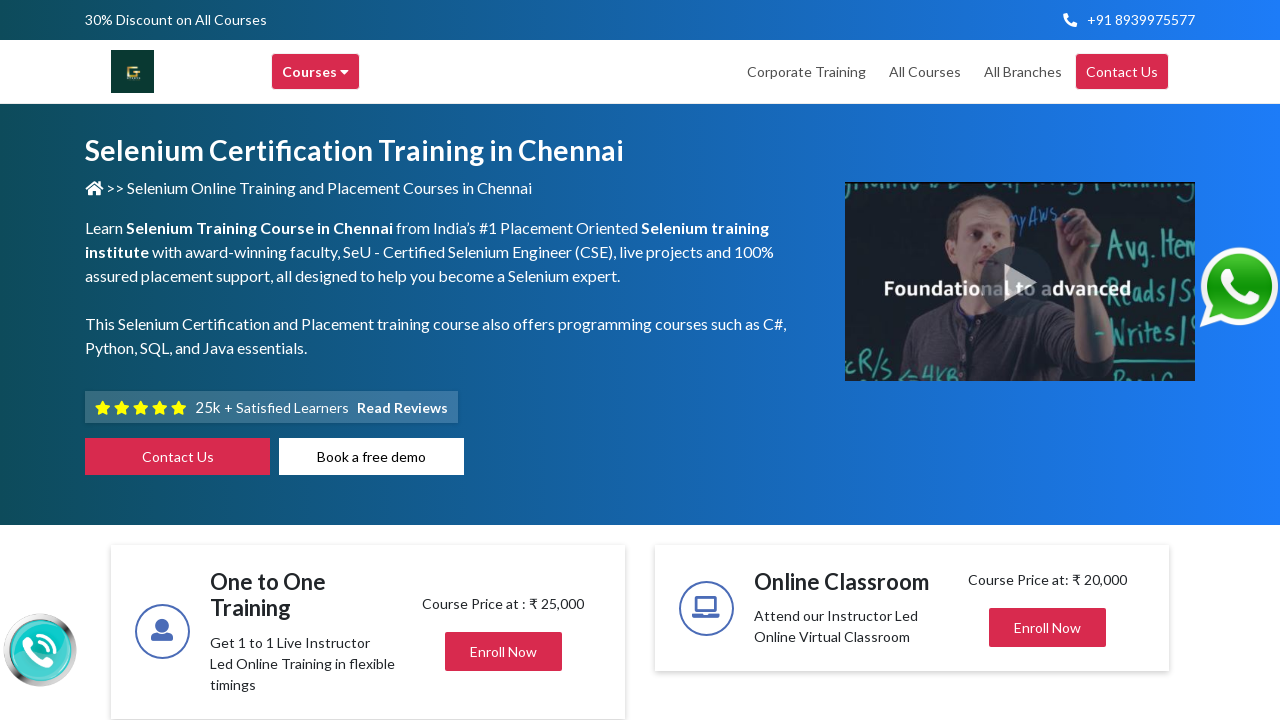

Verified course description paragraph is visible
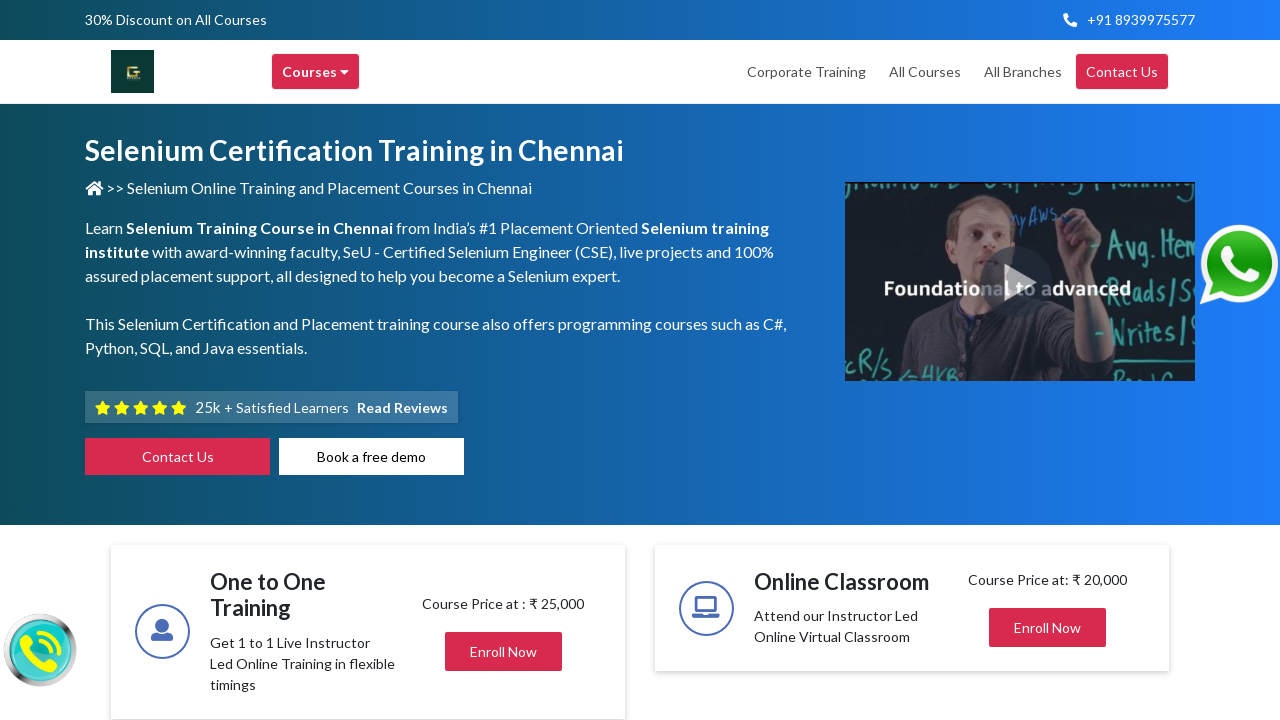

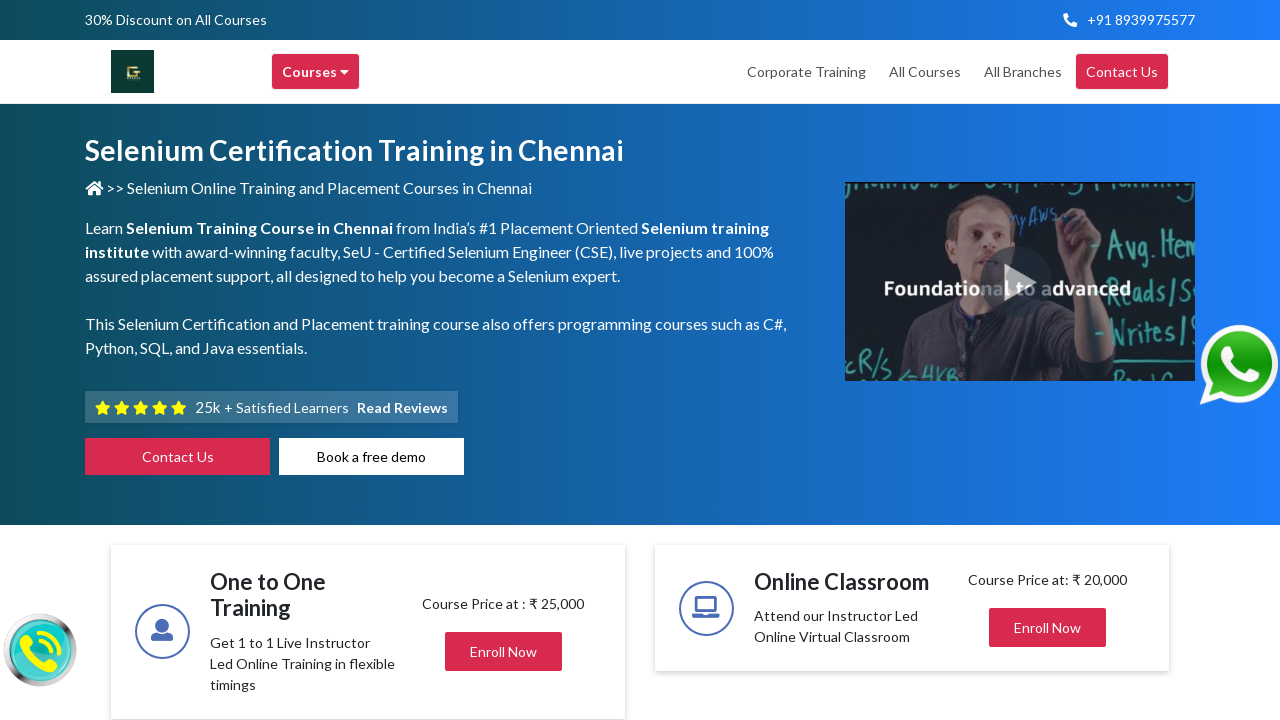